Tests date picker functionality by setting dates in two different date picker inputs on the demo page

Starting URL: https://demoqa.com/date-picker

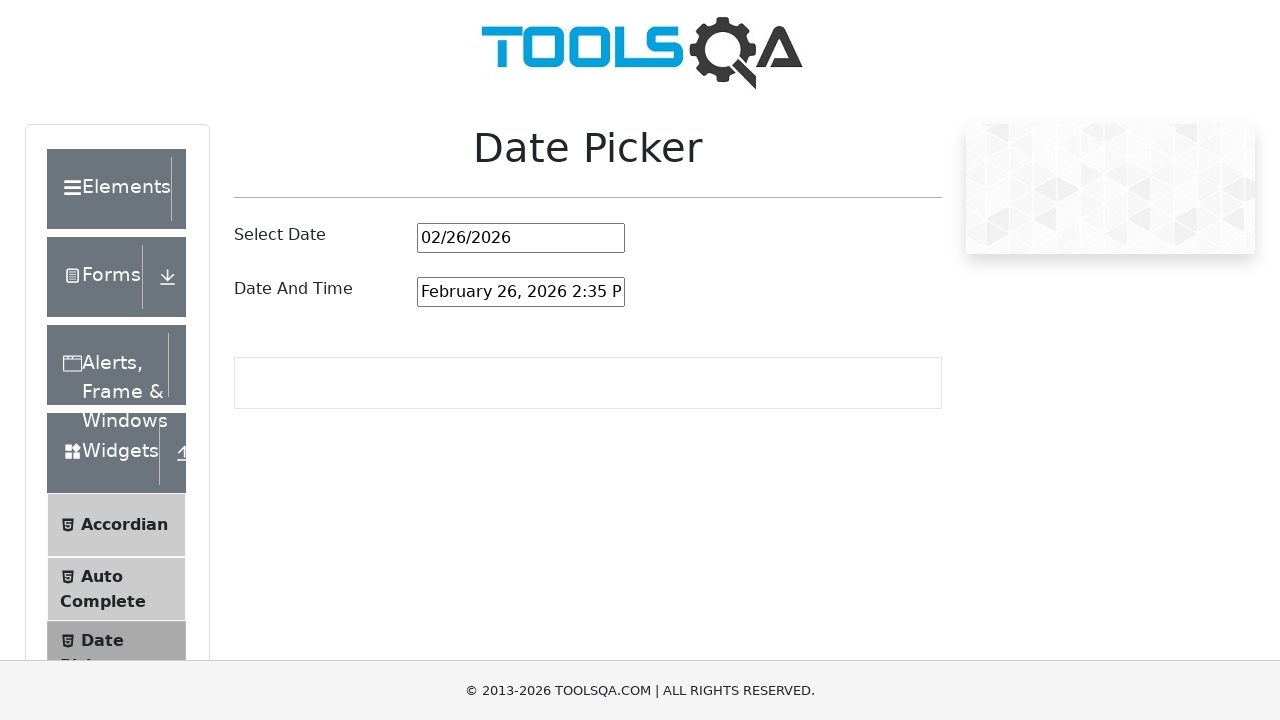

Clicked on month/year date picker input using JavaScript
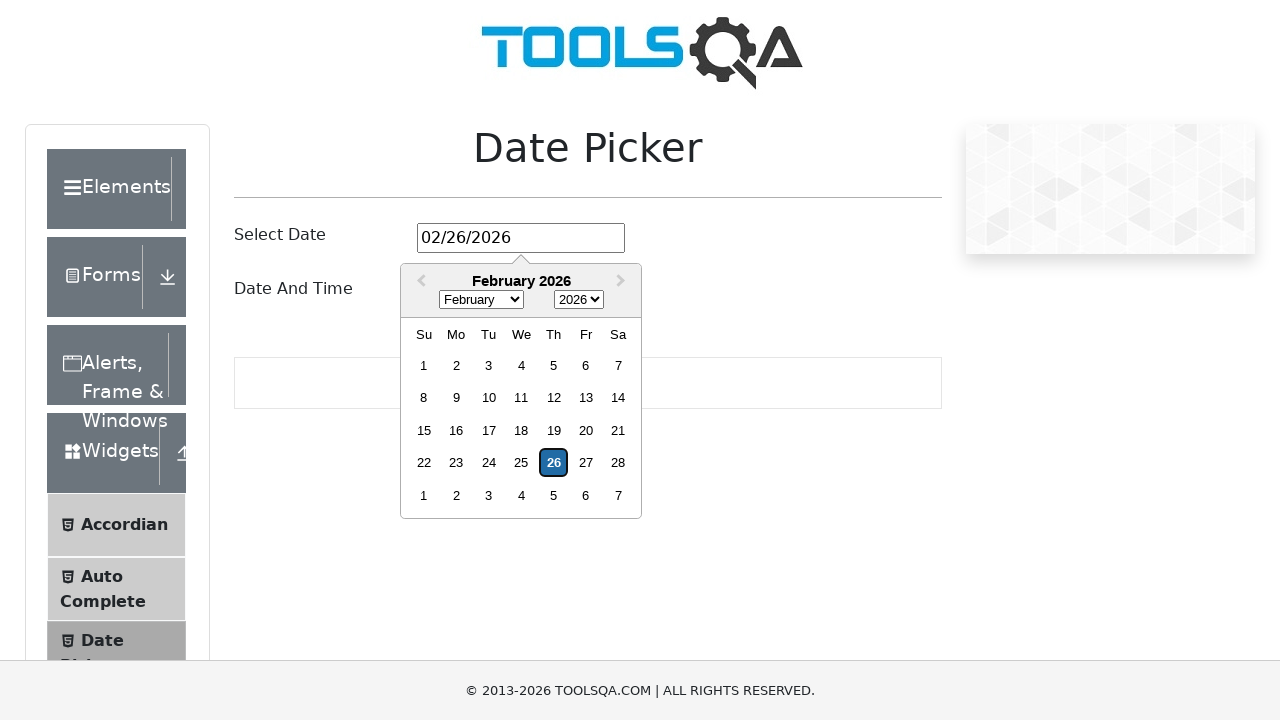

Set first date picker value to 12/20/2022
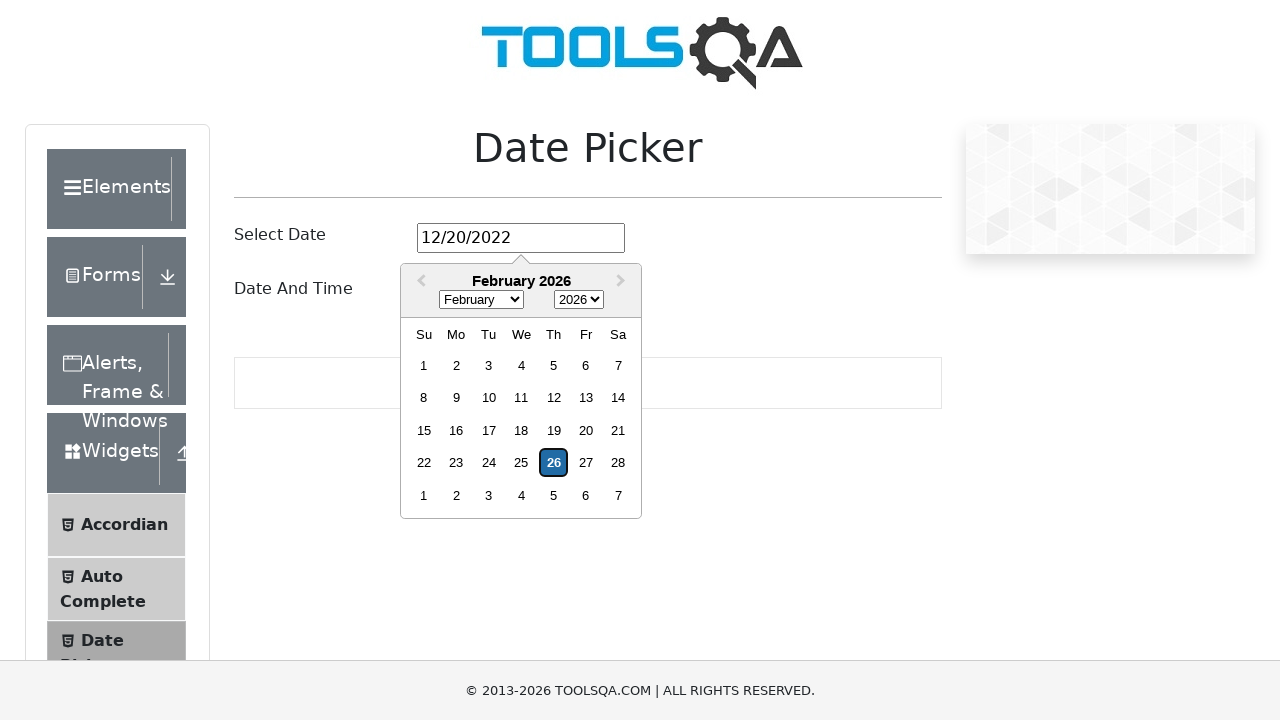

Pressed Escape to close the month/year date picker
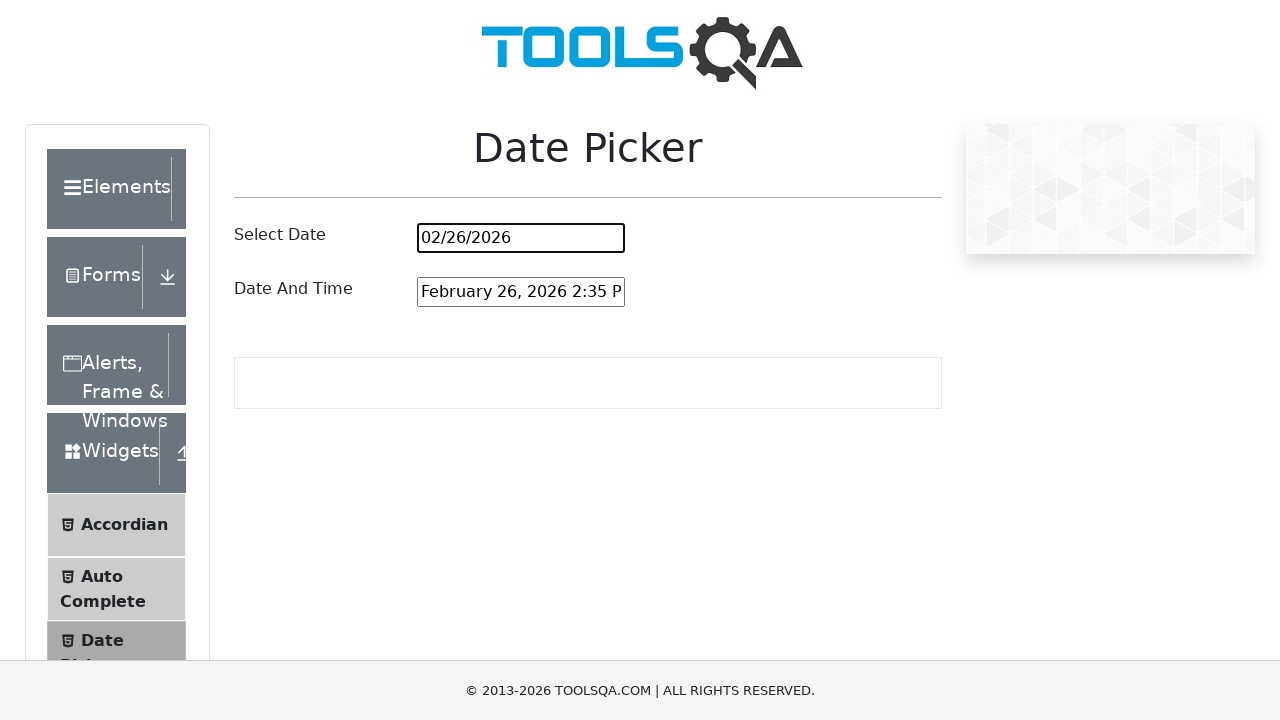

Clicked on date and time picker input using JavaScript
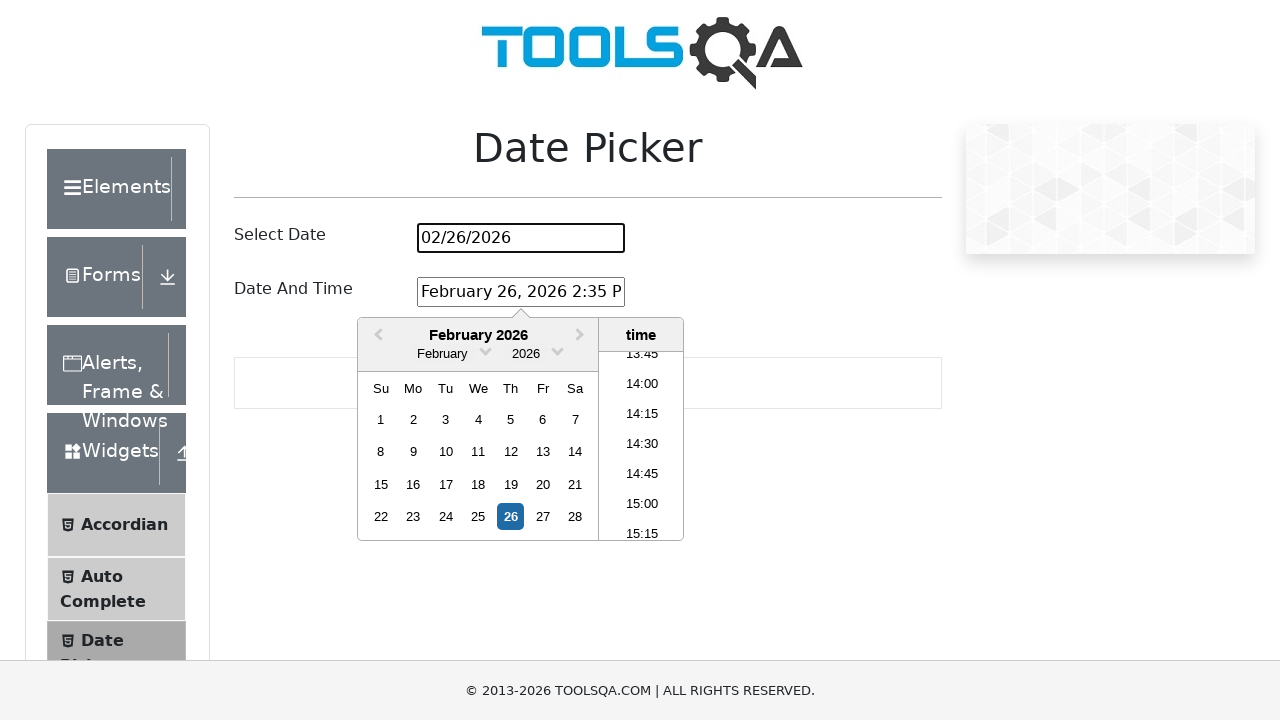

Set second date picker value to March 25 2022
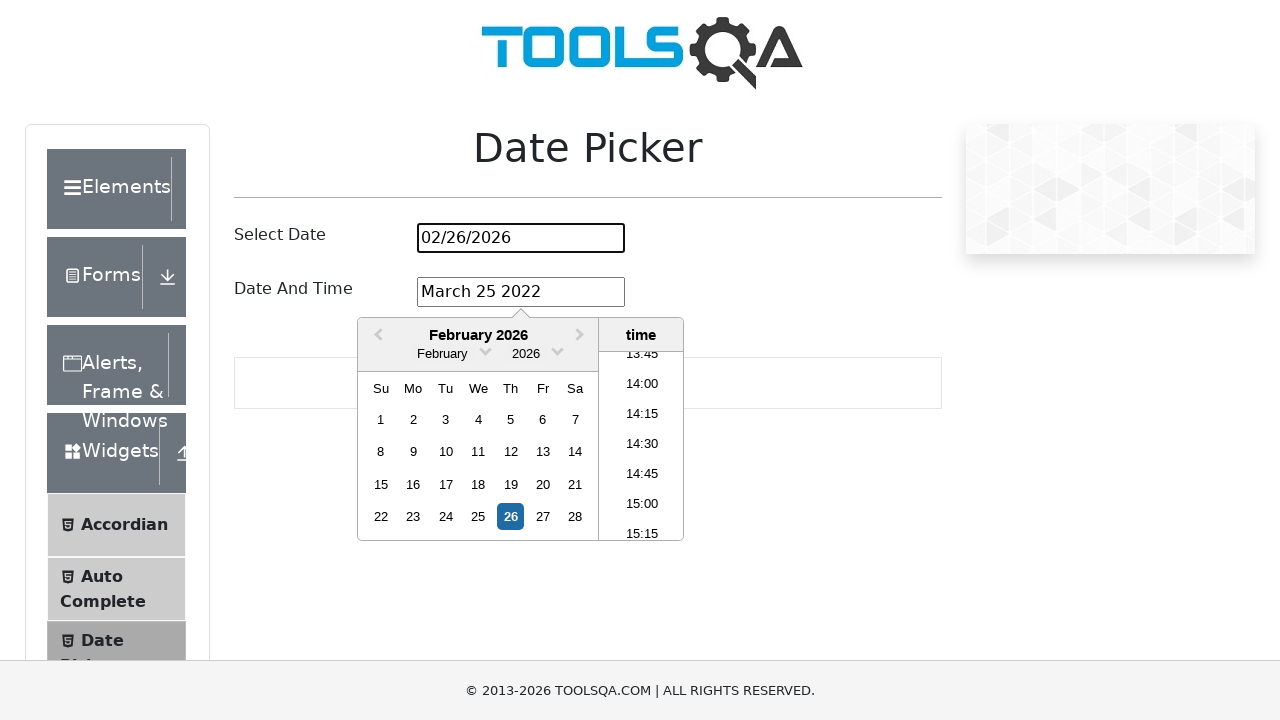

Selected time option 12:25 from time picker at (642, 446) on xpath=//*[@class='react-datepicker__time-box']/ul/li[50]
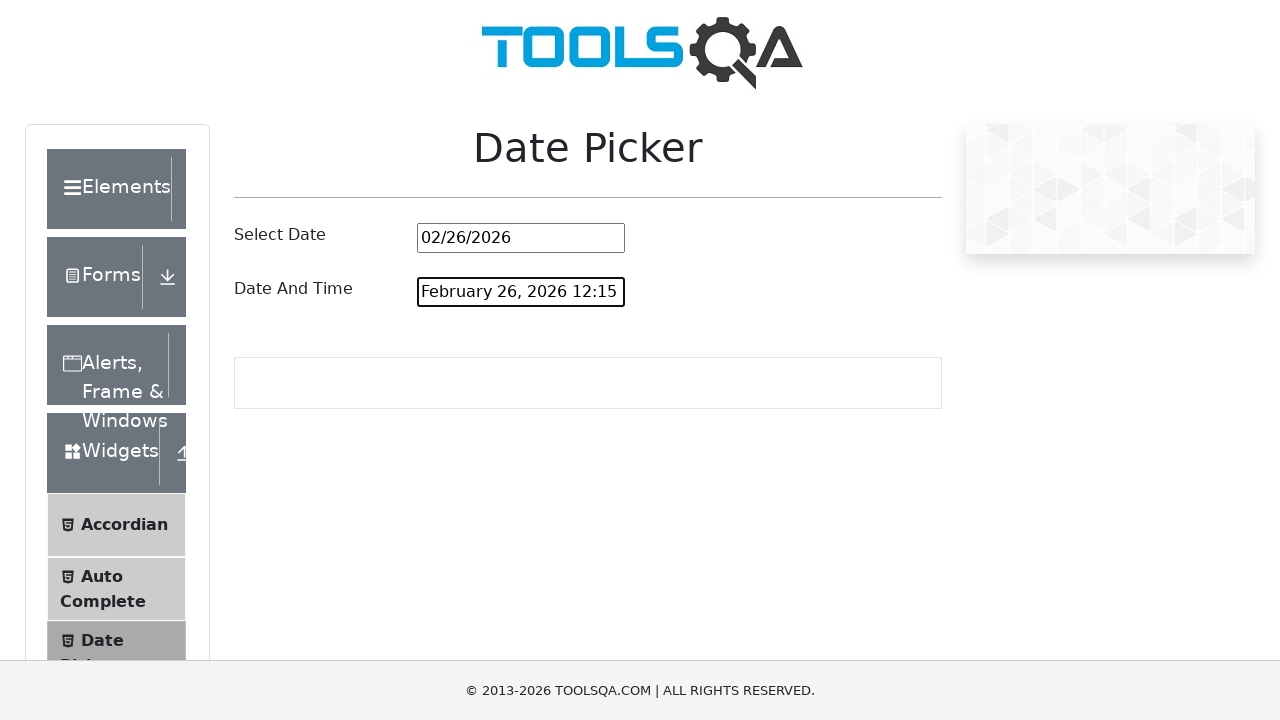

Pressed Escape to close the date and time picker
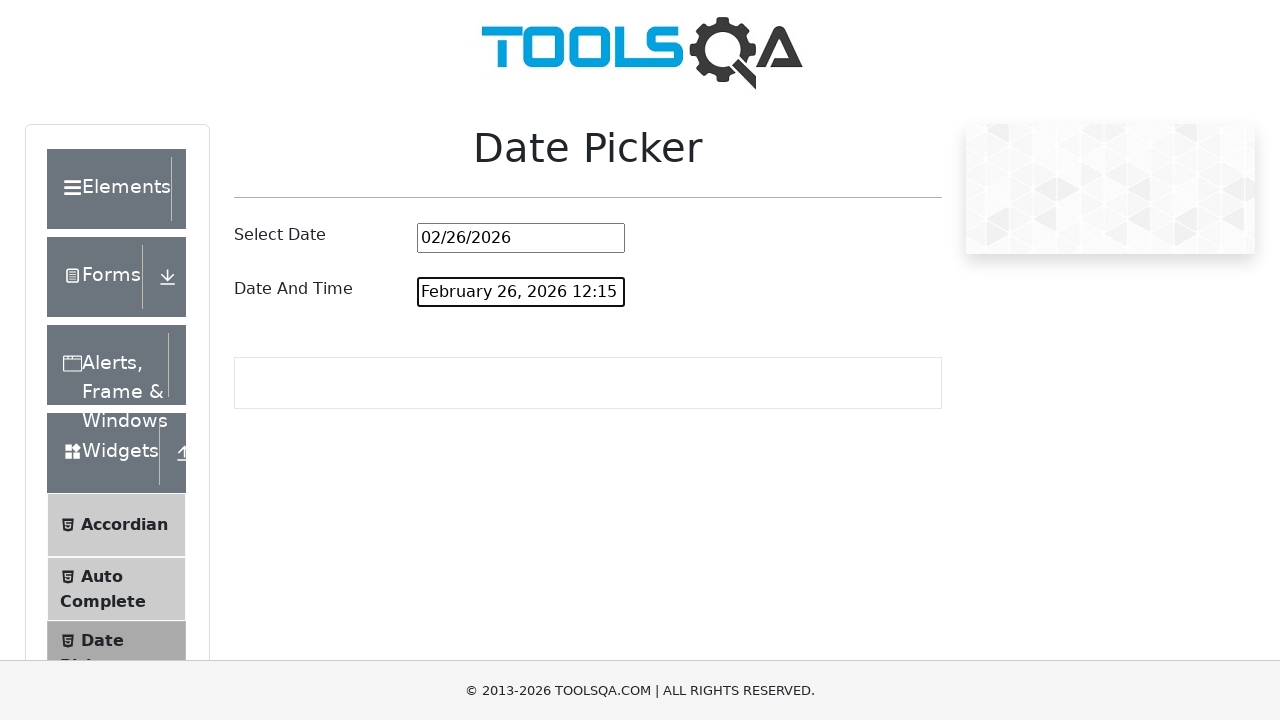

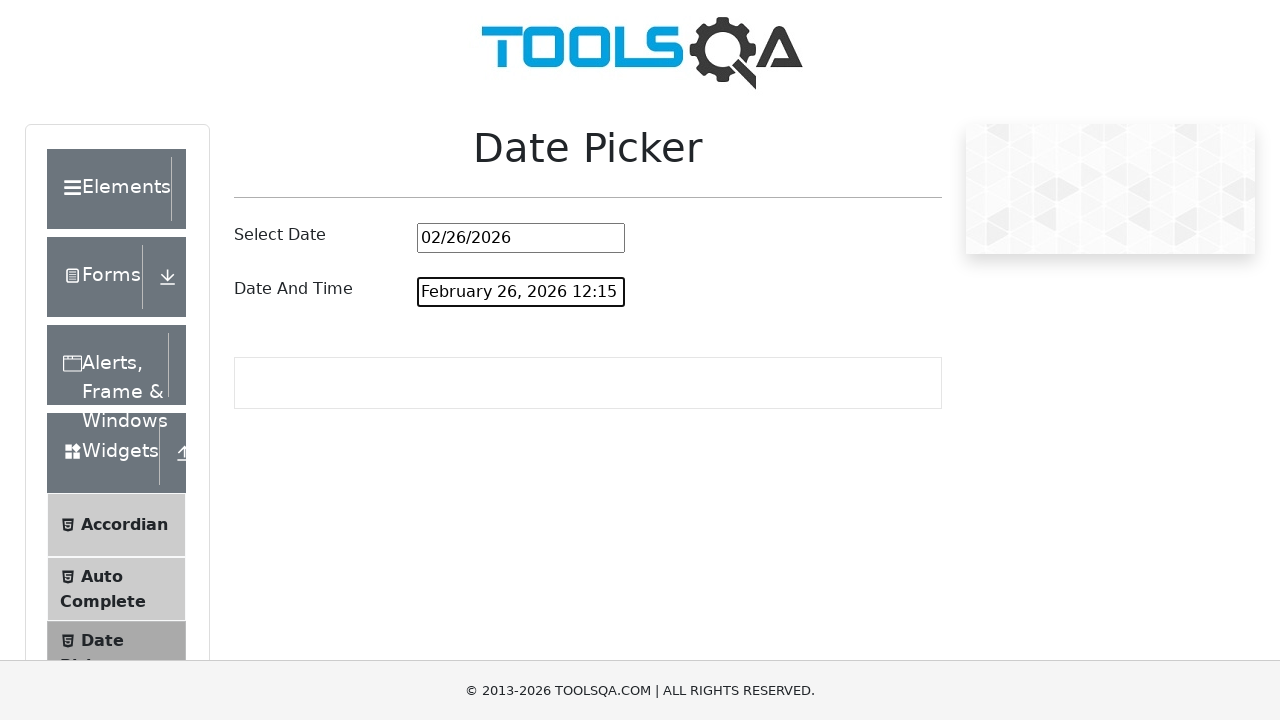